Tests confirmation alert by triggering it, accepting it, and verifying the confirmation message appears

Starting URL: https://demoqa.com/alerts

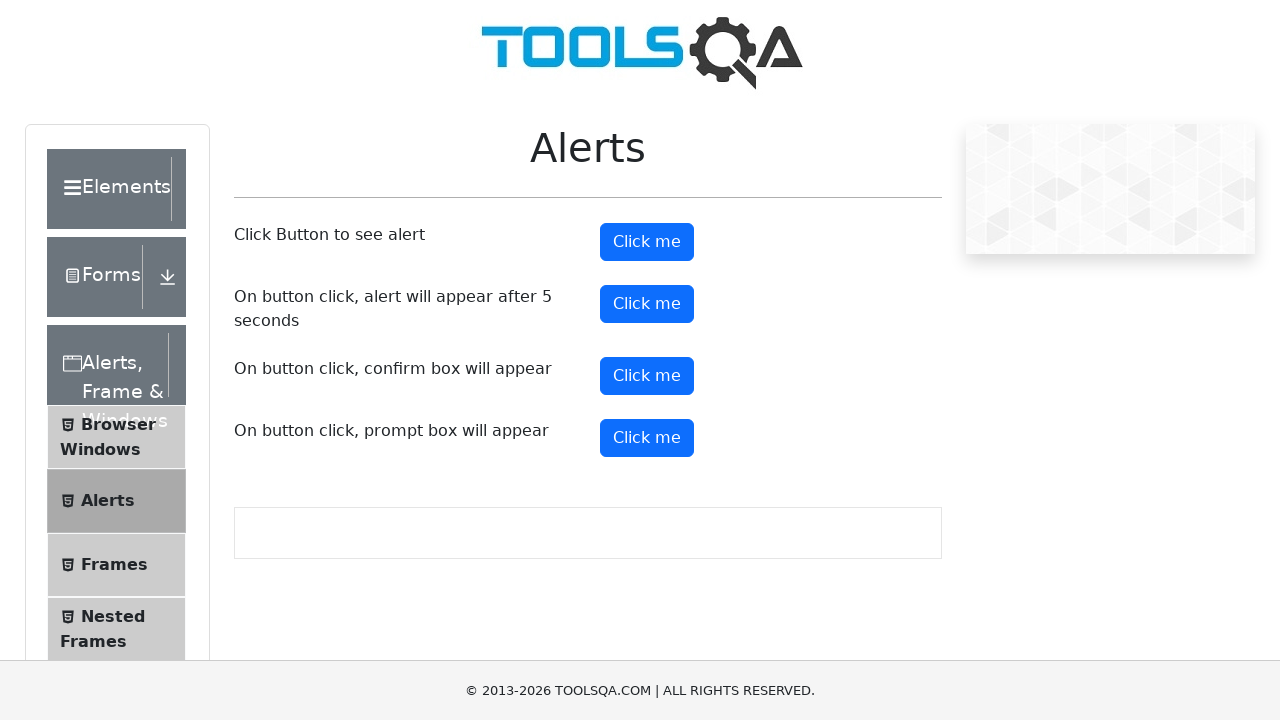

Set up dialog handler to accept confirmation alerts
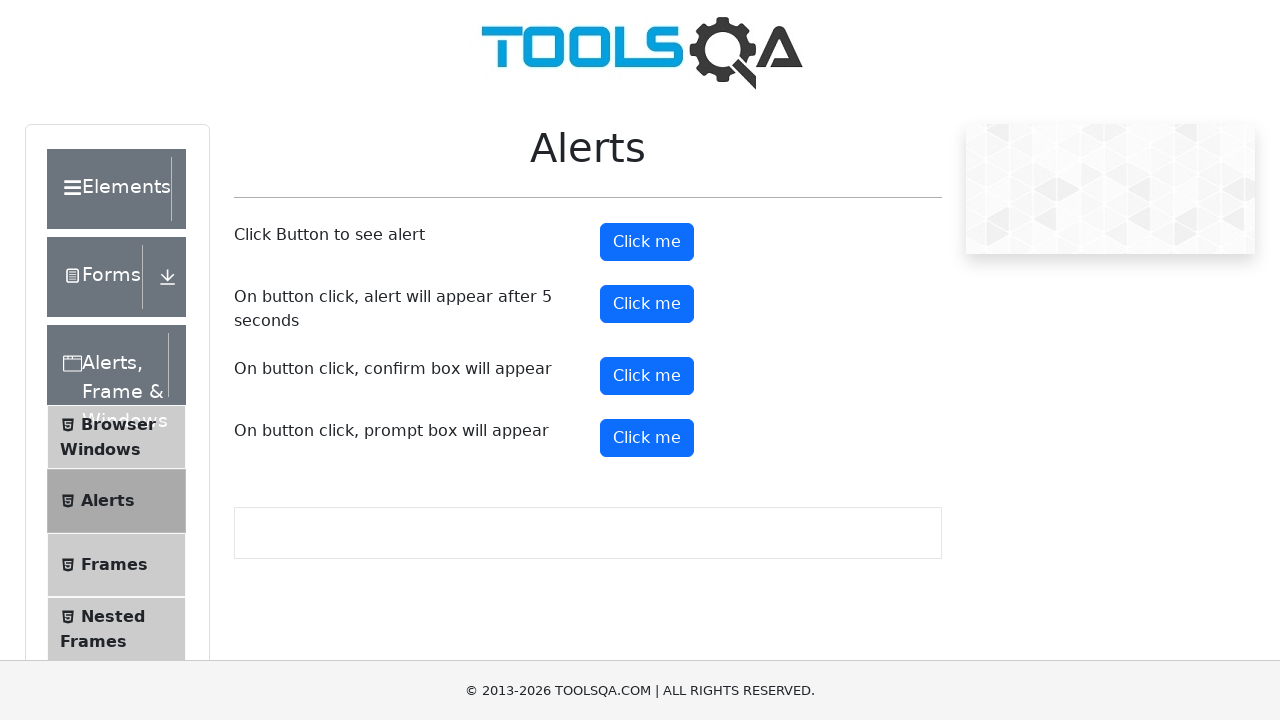

Clicked confirmButton to trigger confirmation alert at (647, 376) on button#confirmButton
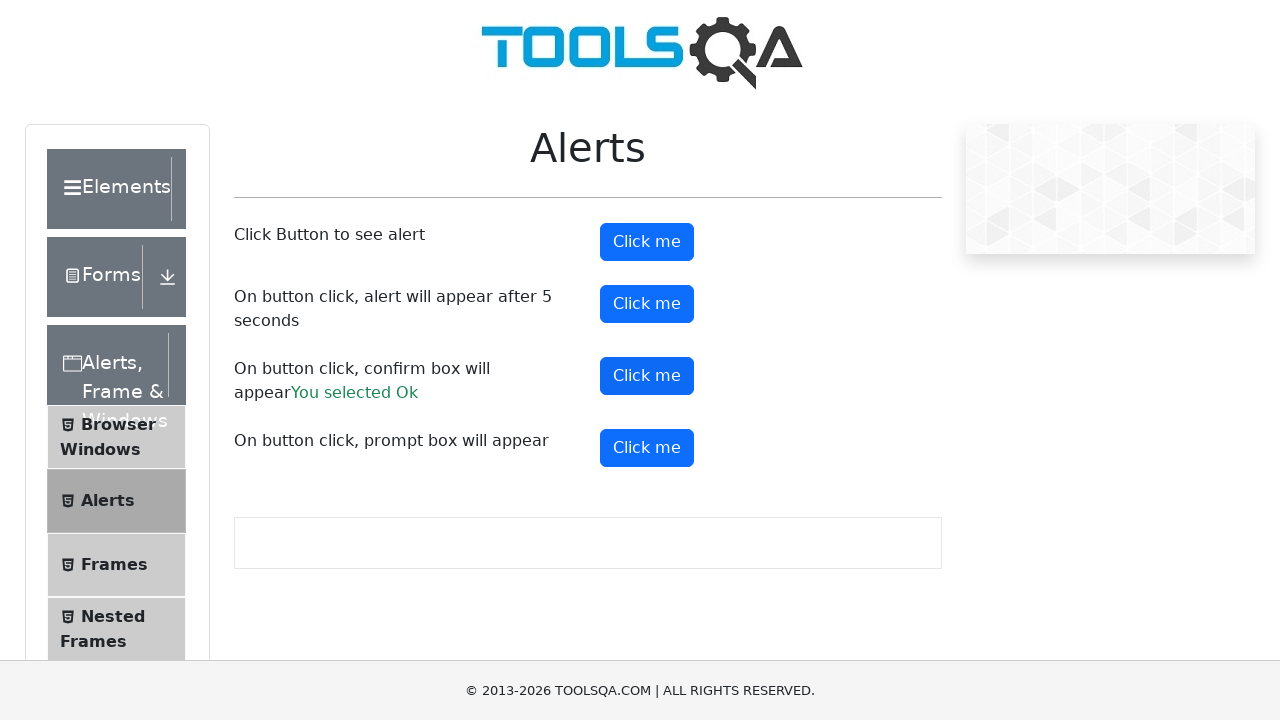

Confirmation result message appeared after accepting alert
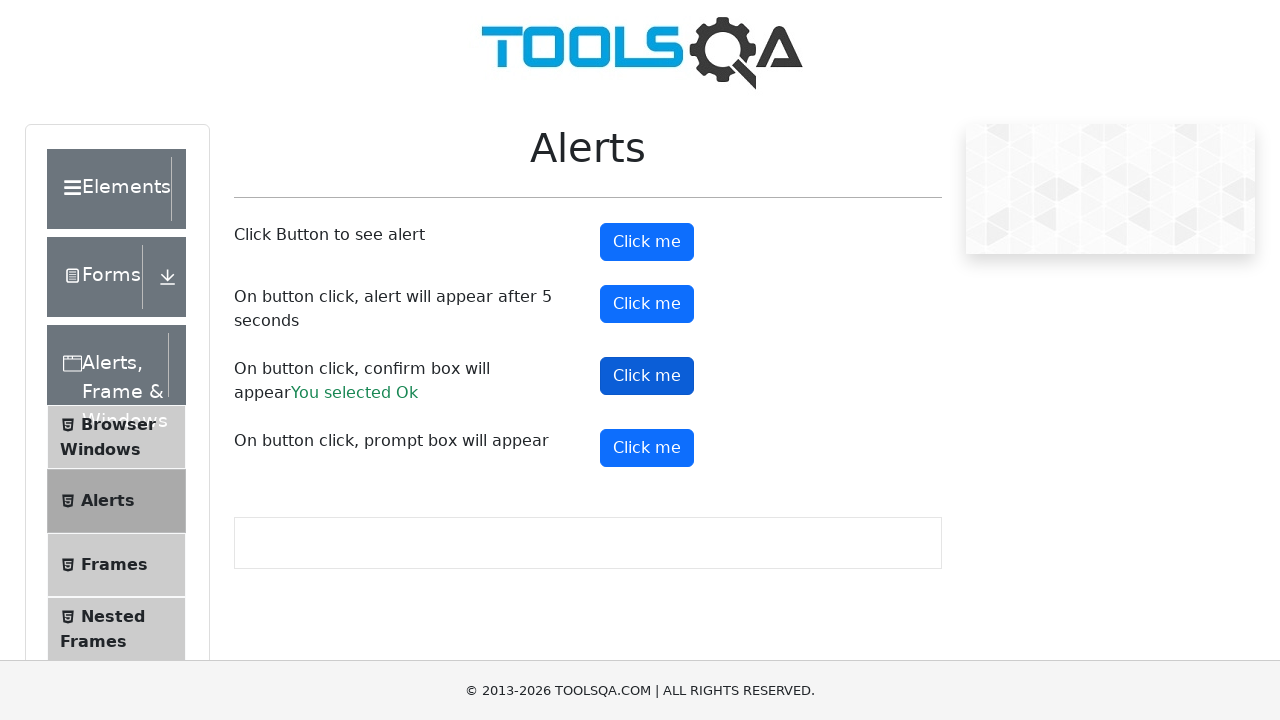

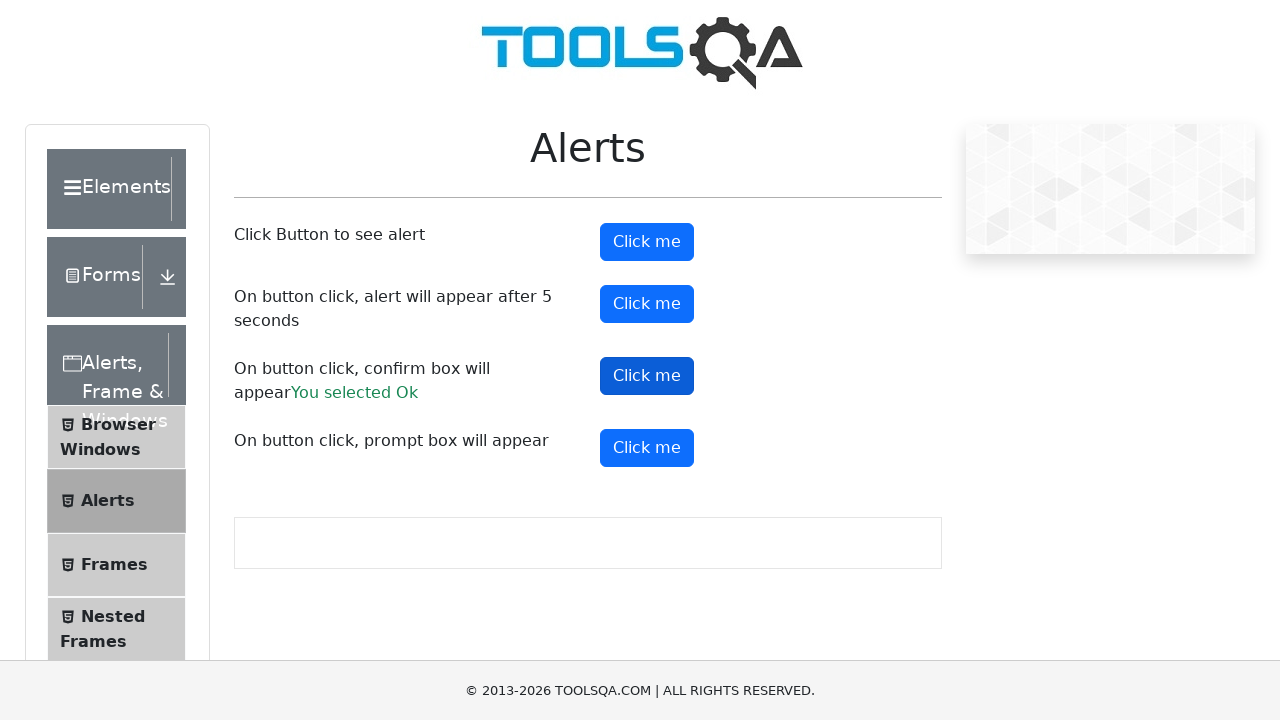